Tests the Bootstrap example checkout form by filling in billing information (name, address, email), shipping details (country, state, zip), and payment information (credit card details), then submits the form.

Starting URL: https://getbootstrap.com/docs/4.0/examples/checkout/

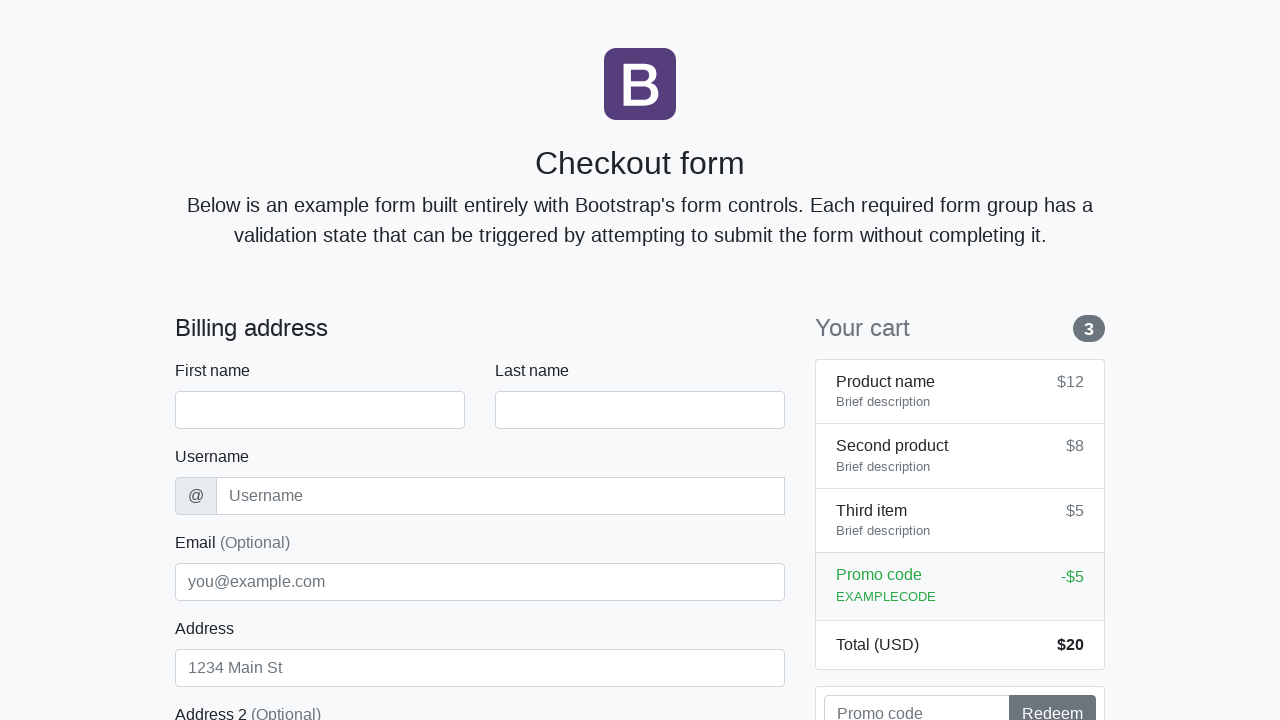

Waited for checkout form to load
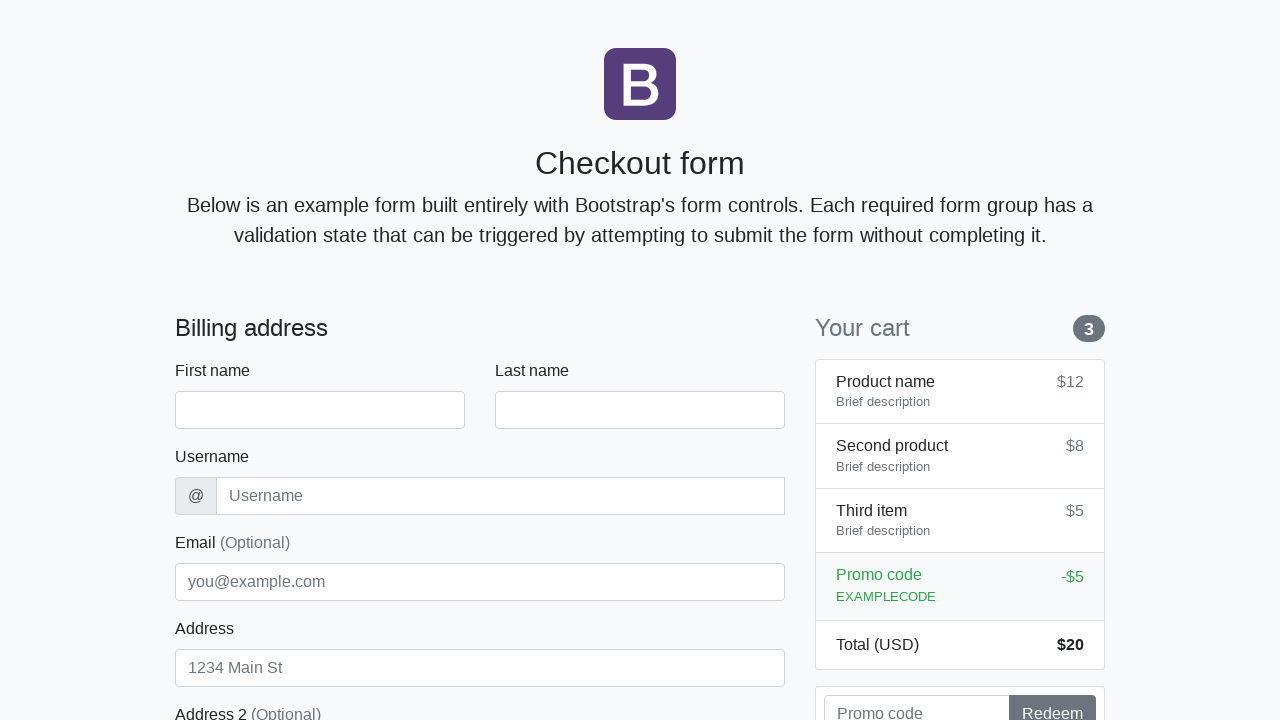

Filled first name field with 'Marcus' on #firstName
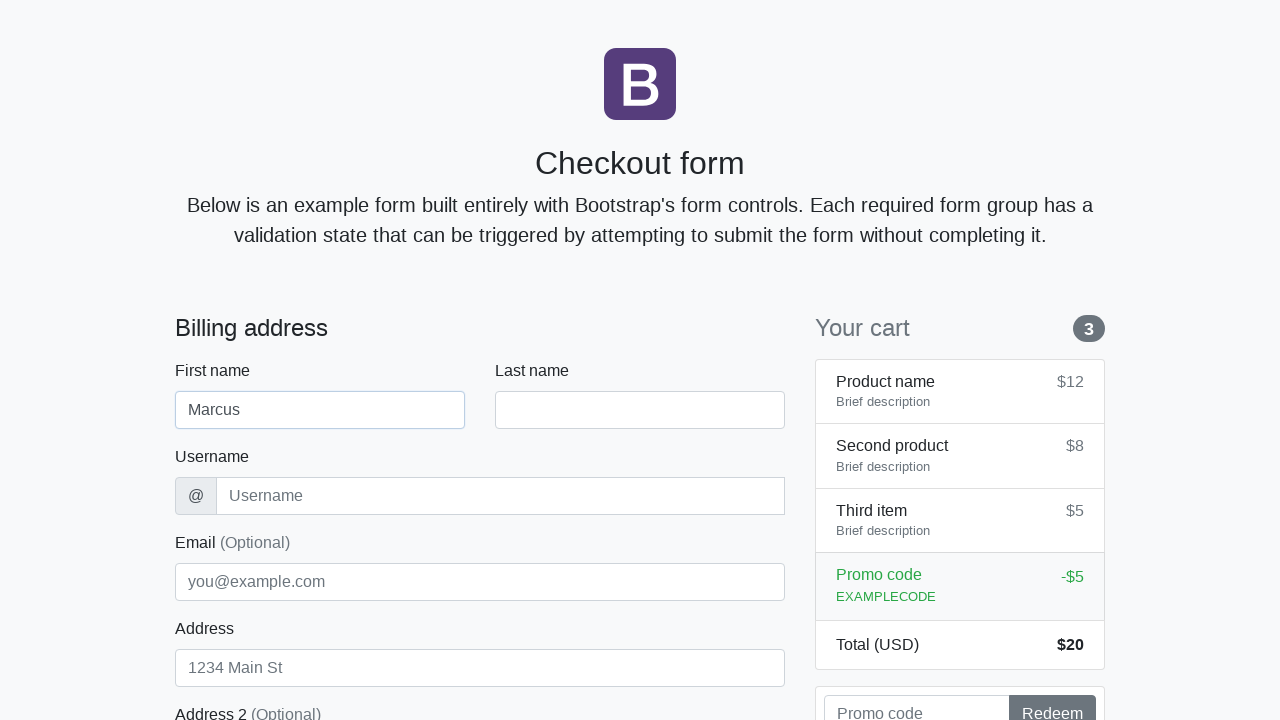

Filled last name field with 'Thompson' on #lastName
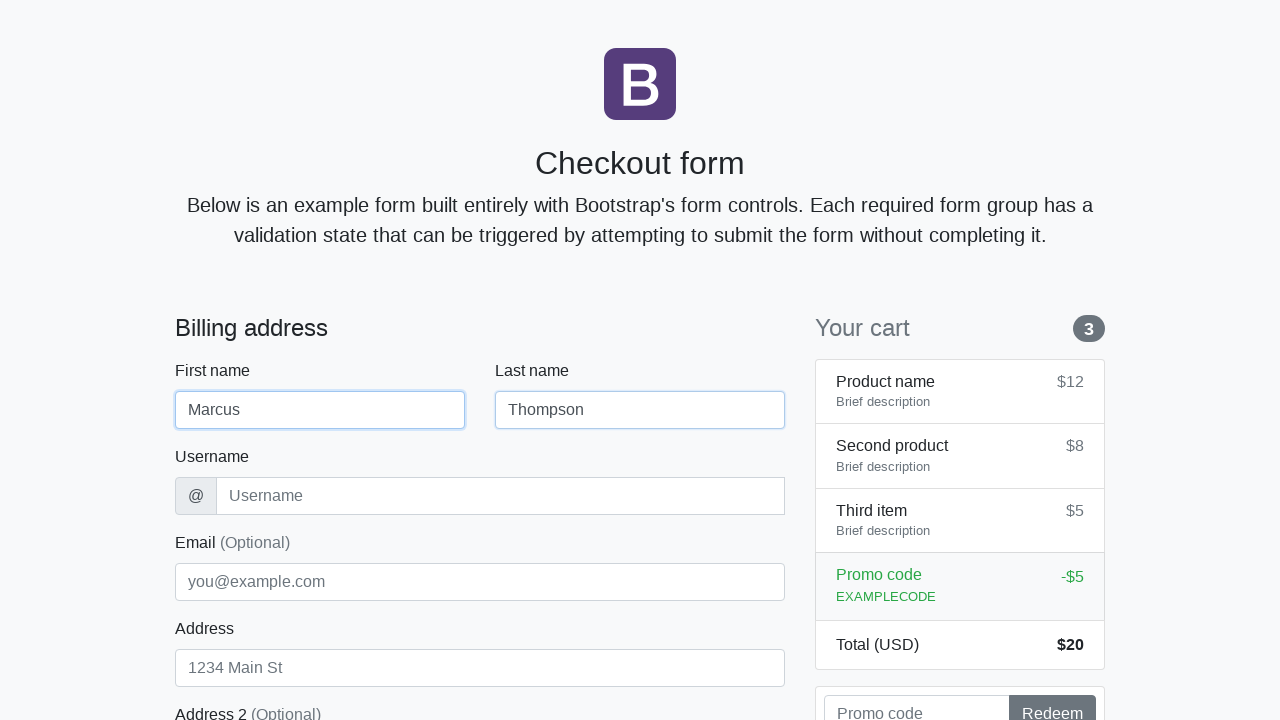

Filled username field with 'mthompson2024' on #username
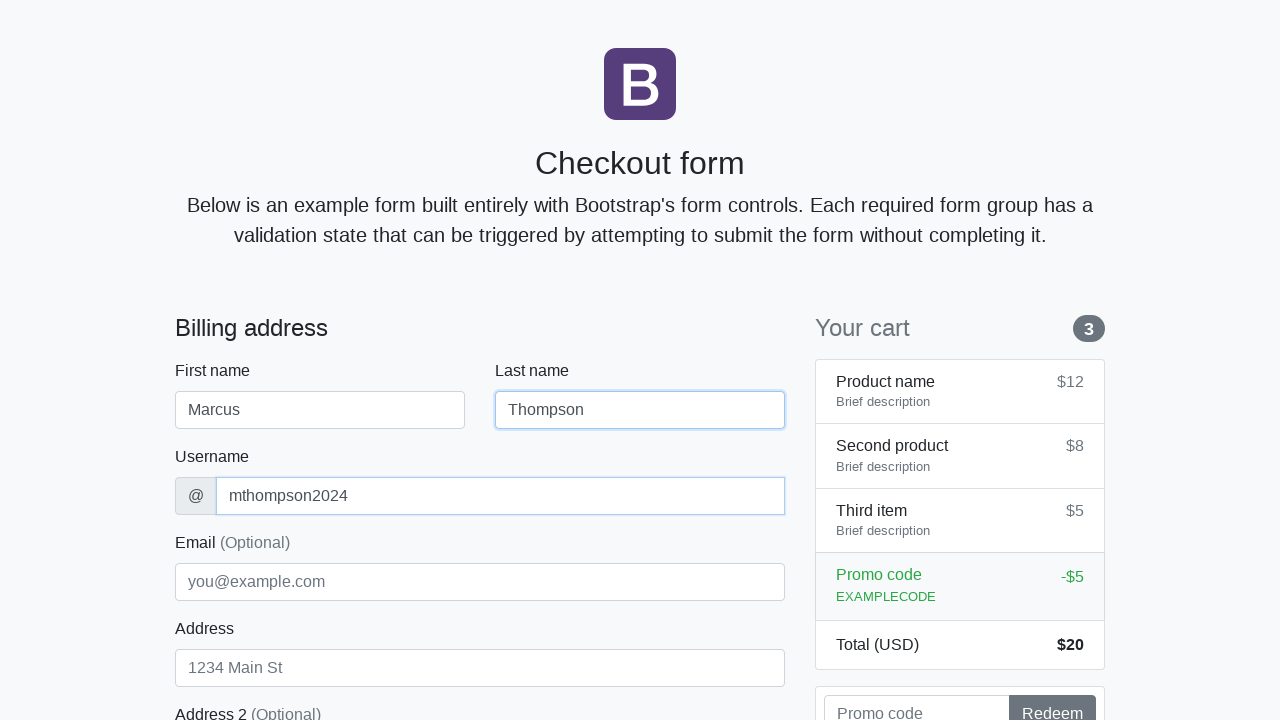

Filled address field with '742 Maple Avenue' on #address
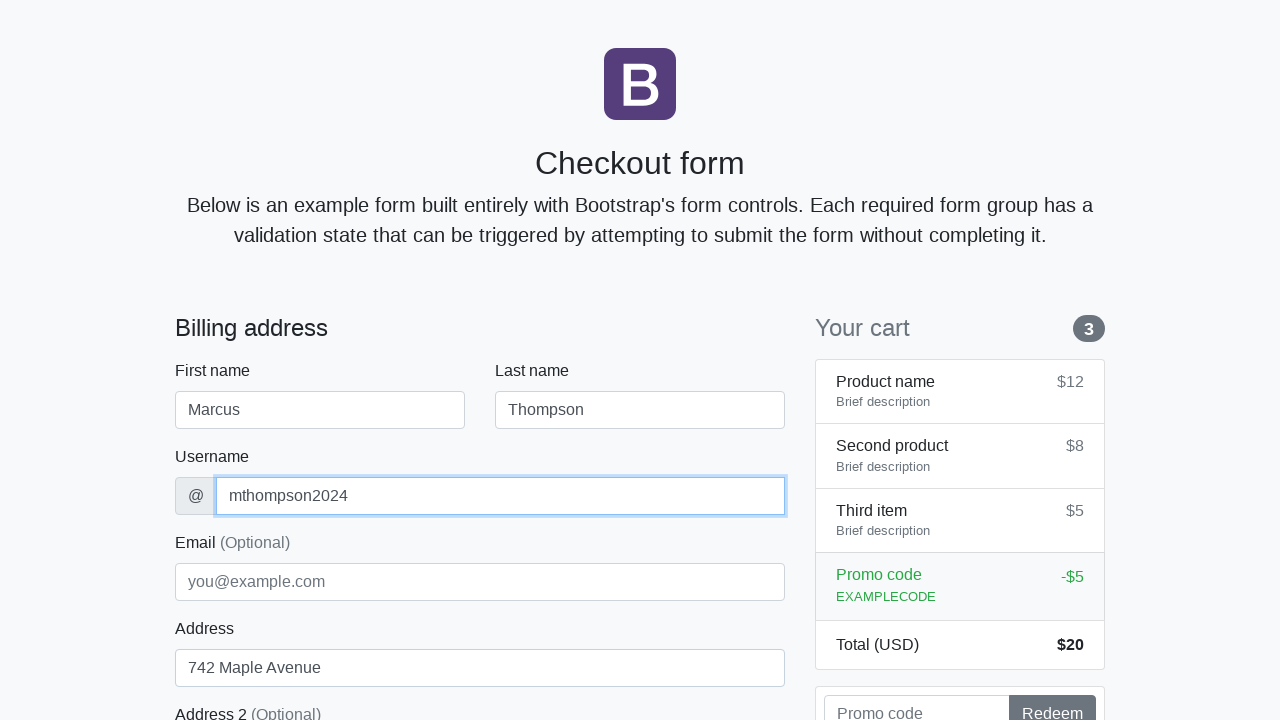

Filled email field with 'marcus.thompson@example.com' on #email
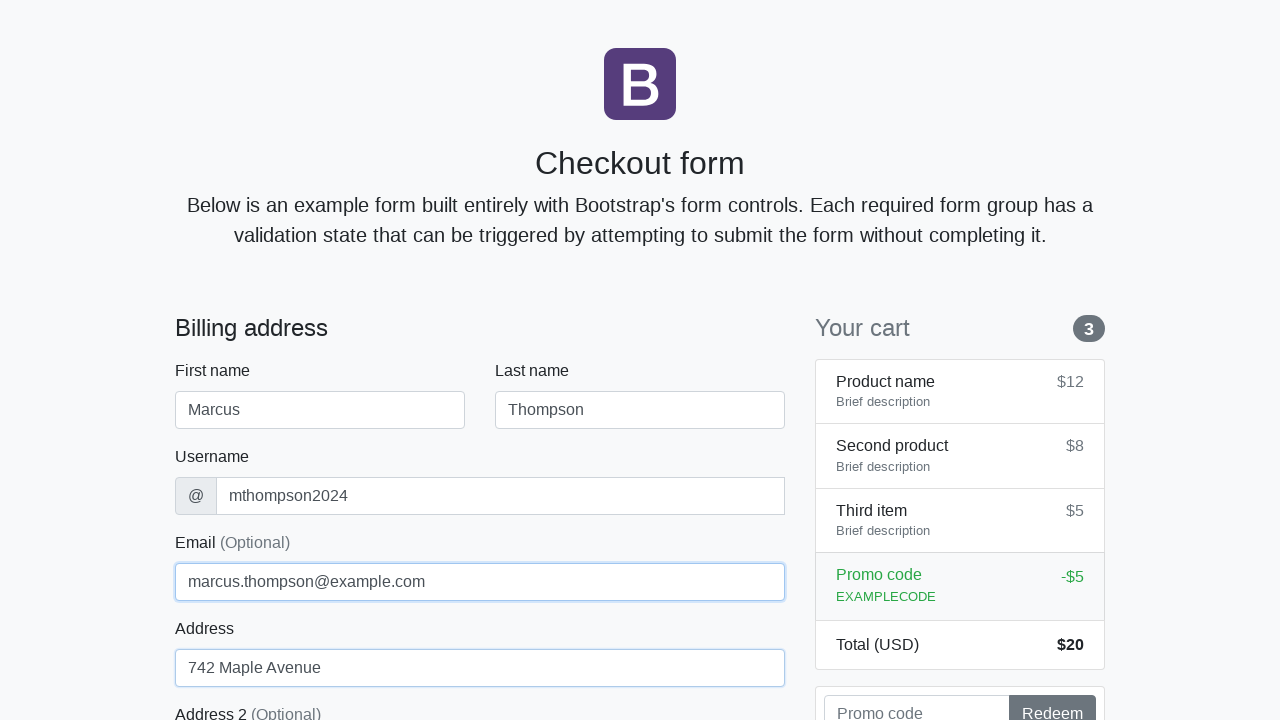

Selected 'United States' from country dropdown on #country
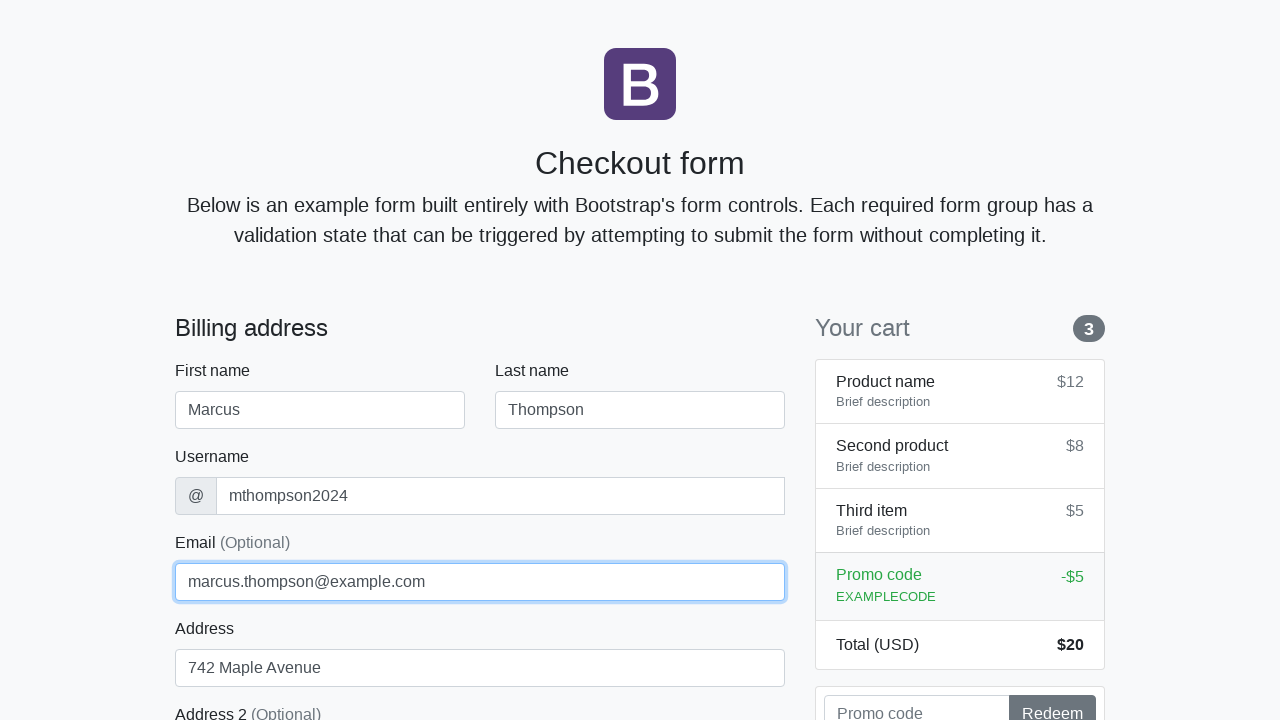

Selected 'California' from state dropdown on #state
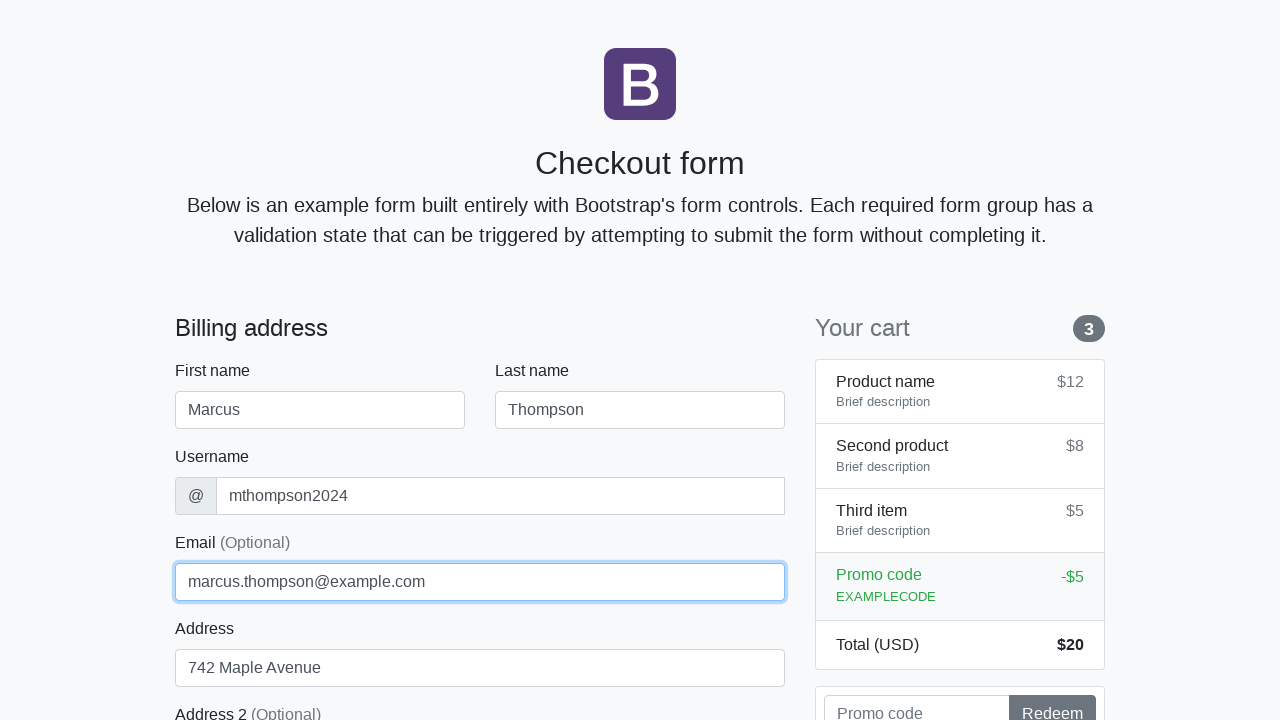

Filled zip code field with '90210' on #zip
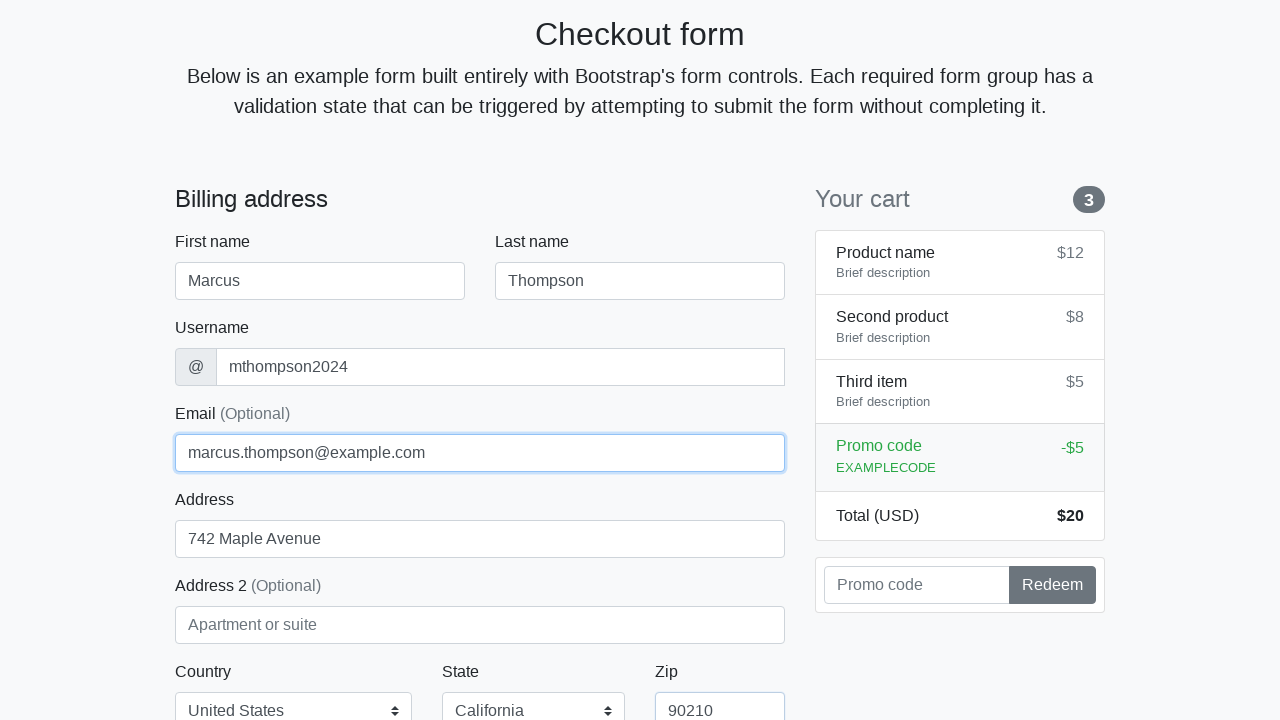

Filled credit card name field with 'Marcus Thompson' on #cc-name
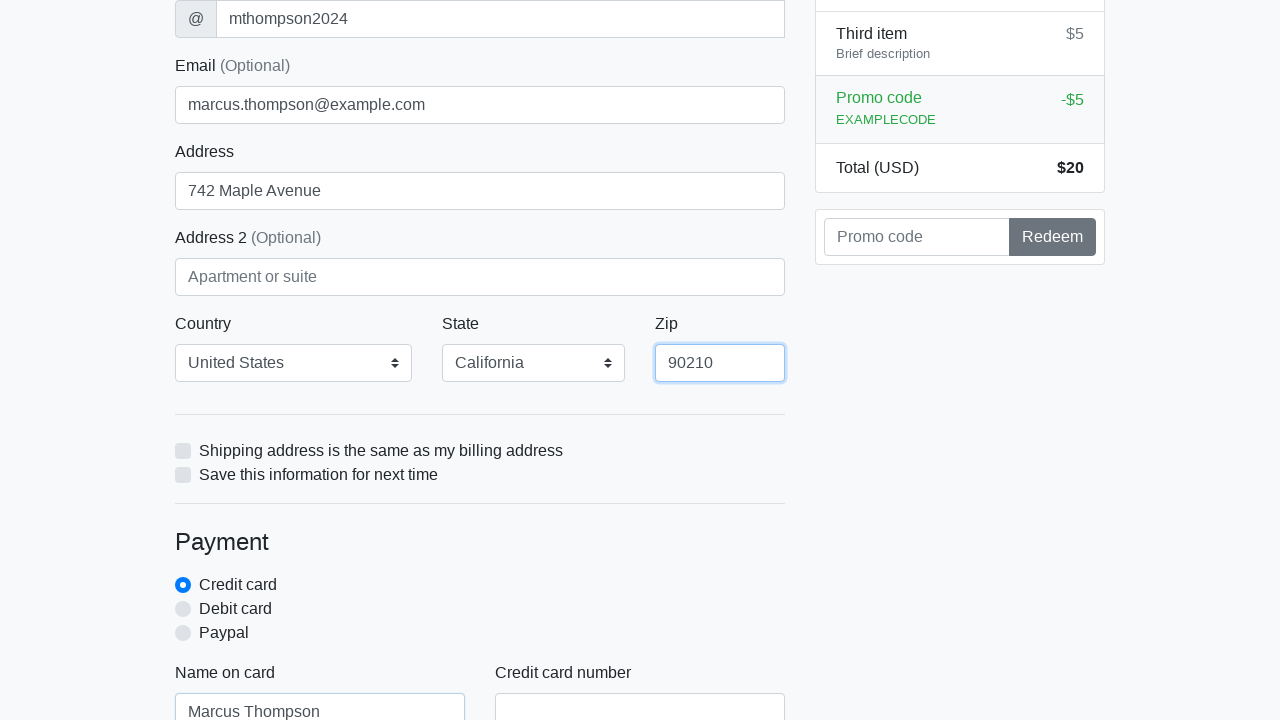

Filled credit card number field with '4532015112830366' on #cc-number
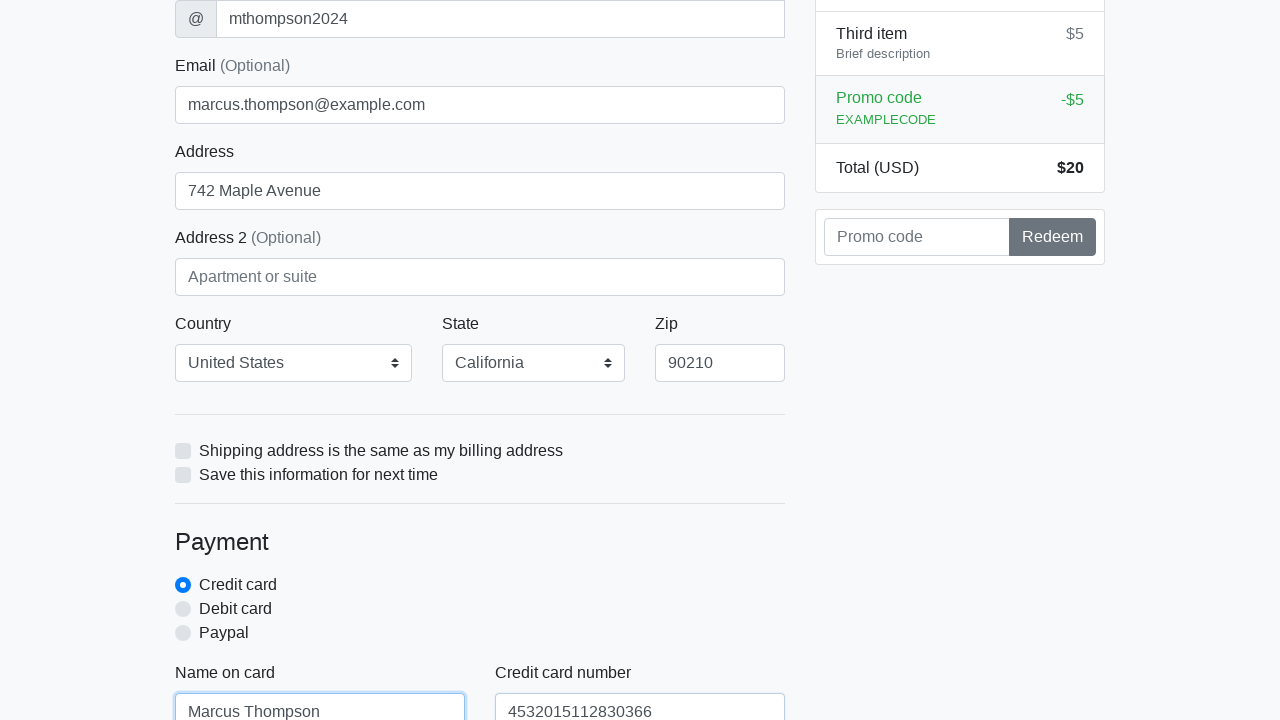

Filled credit card expiration field with '12/2025' on #cc-expiration
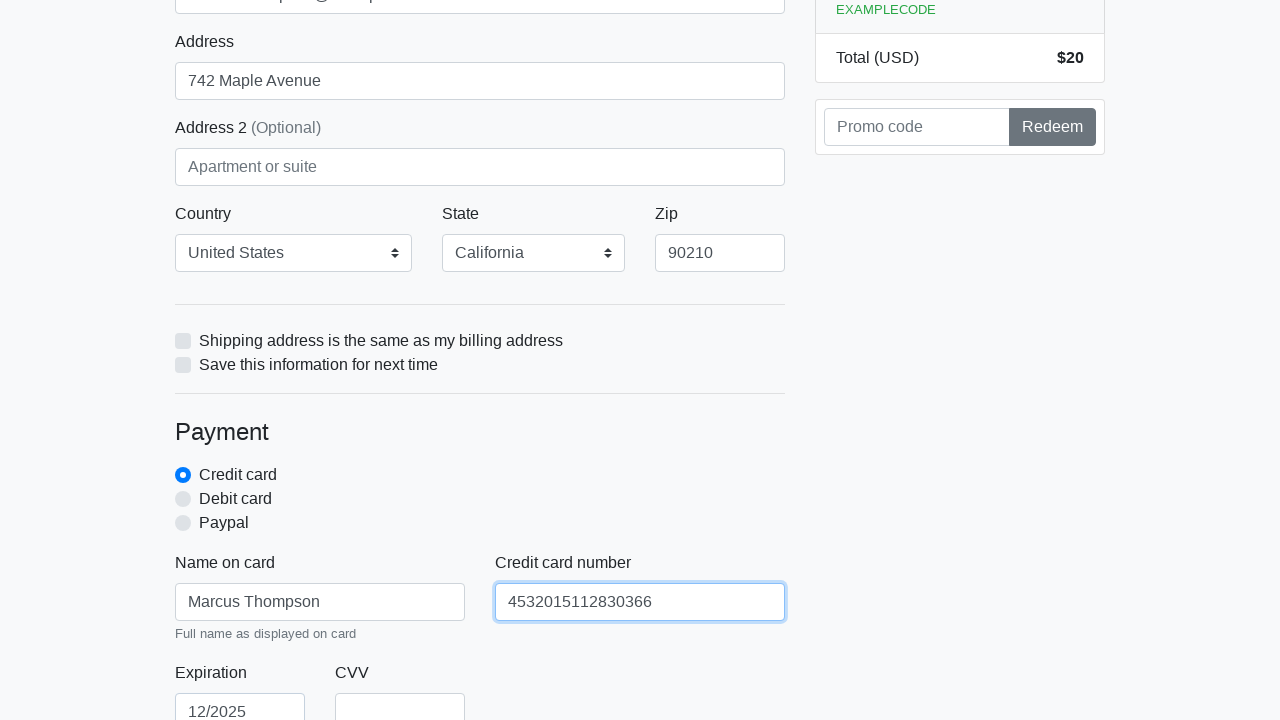

Filled credit card CVV field with '456' on #cc-cvv
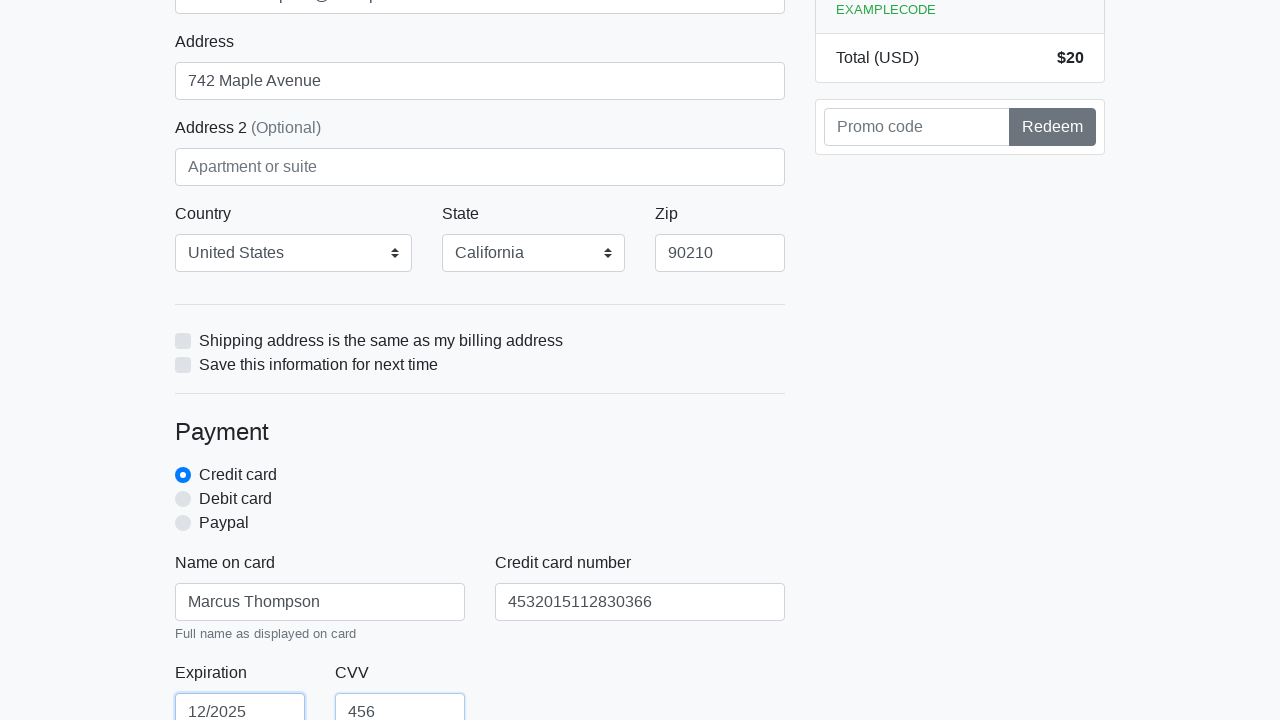

Clicked the submit button to complete purchase at (480, 500) on xpath=/html/body/div/div[2]/div[2]/form/button
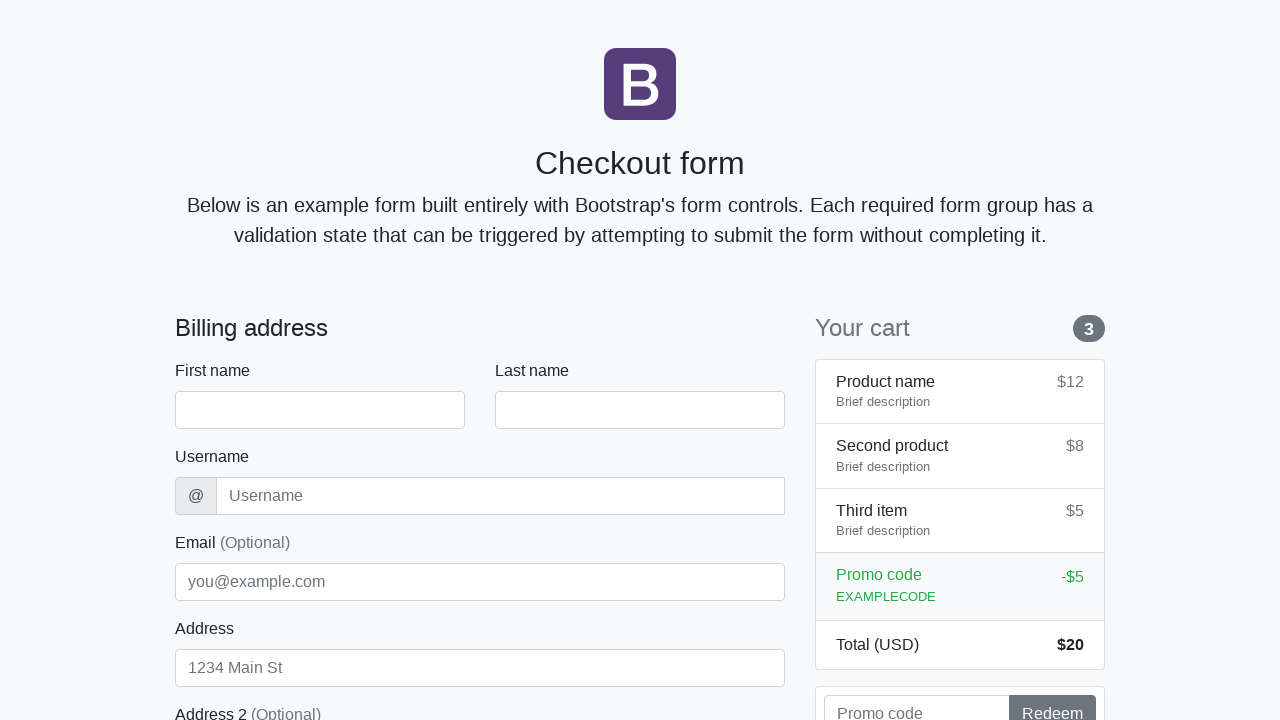

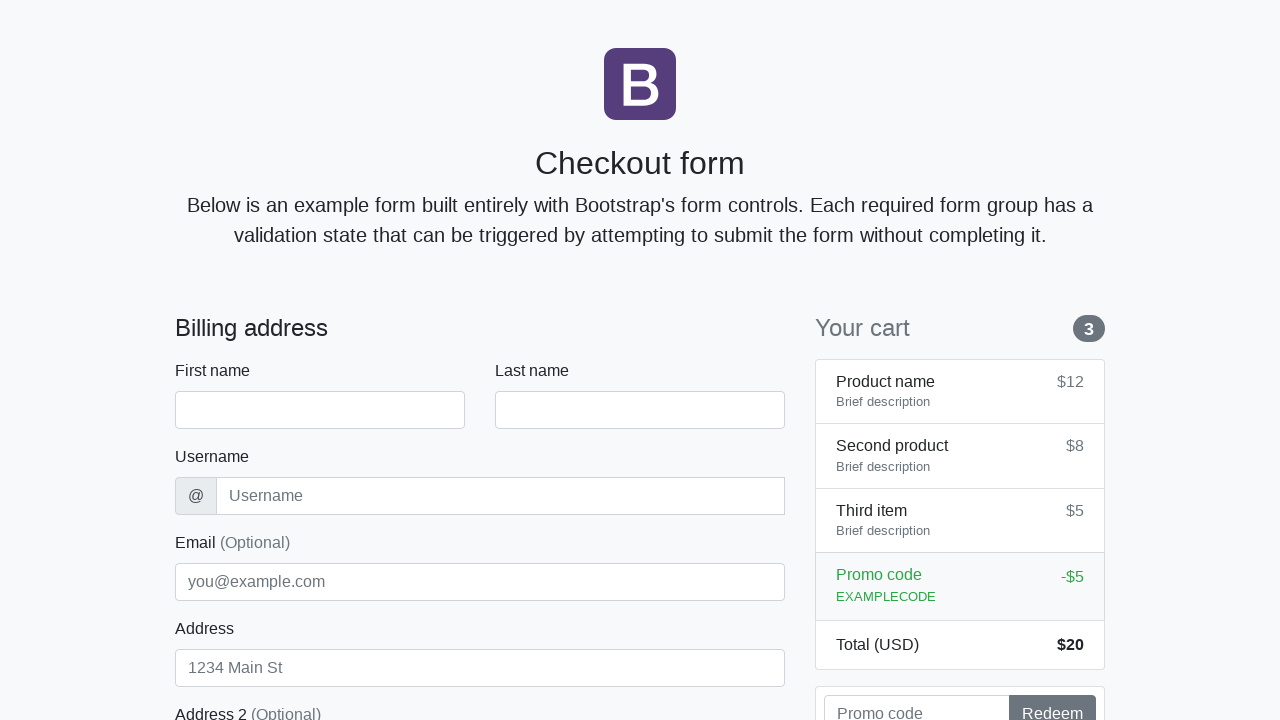